Tests a practice form by filling in name and email fields, then clicking on the gender field

Starting URL: https://www.tutorialspoint.com/selenium/practice/selenium_automation_practice.php

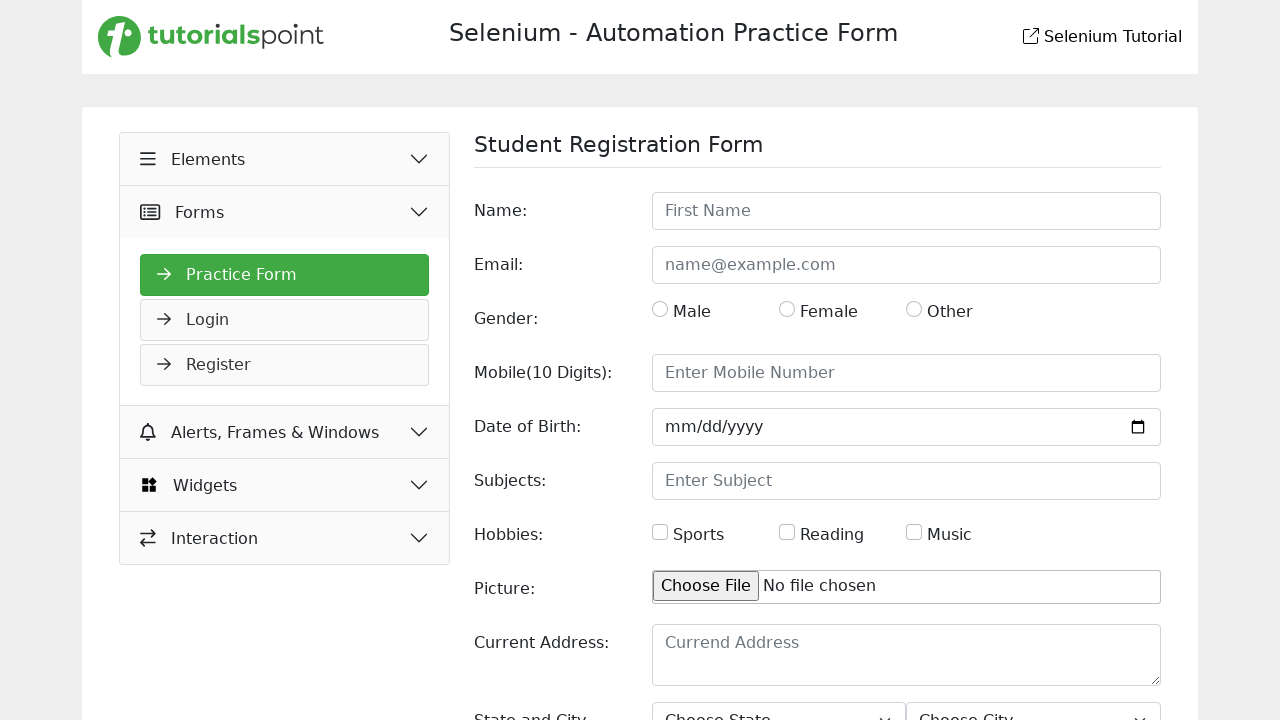

Filled name field with 'Shubham' on #name
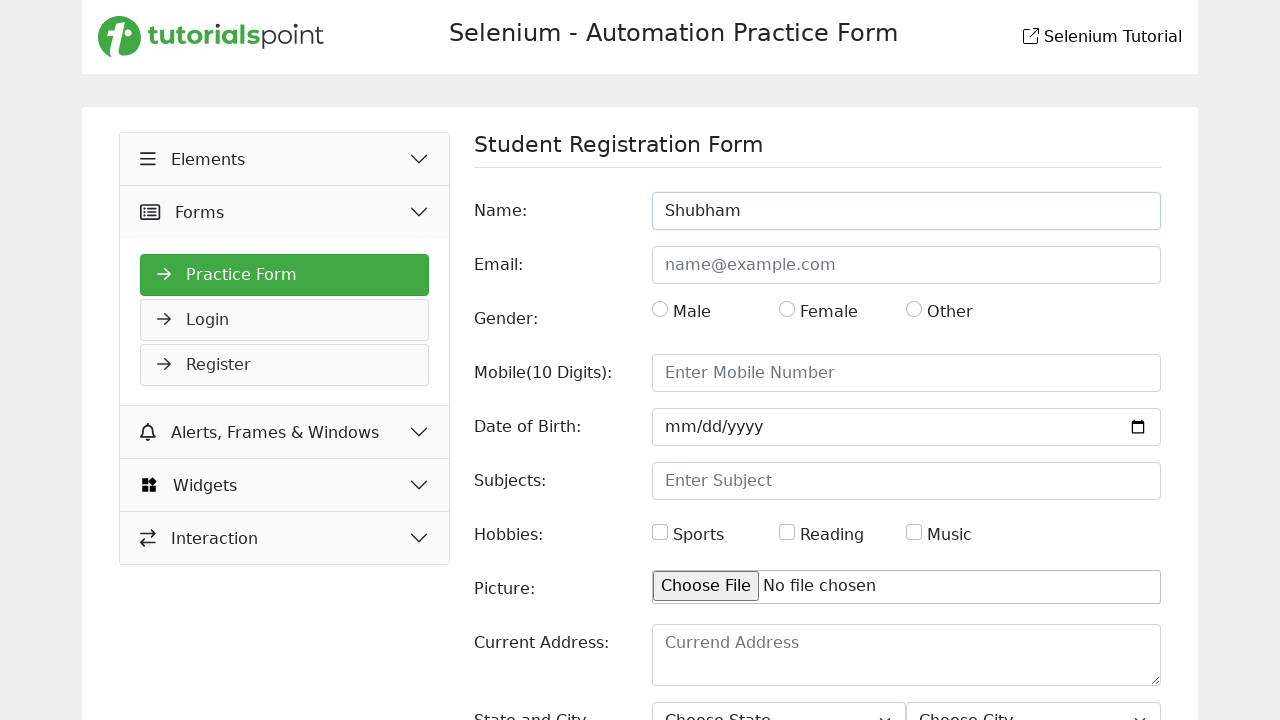

Filled email field with 'ghfds@gmail.com' on #email
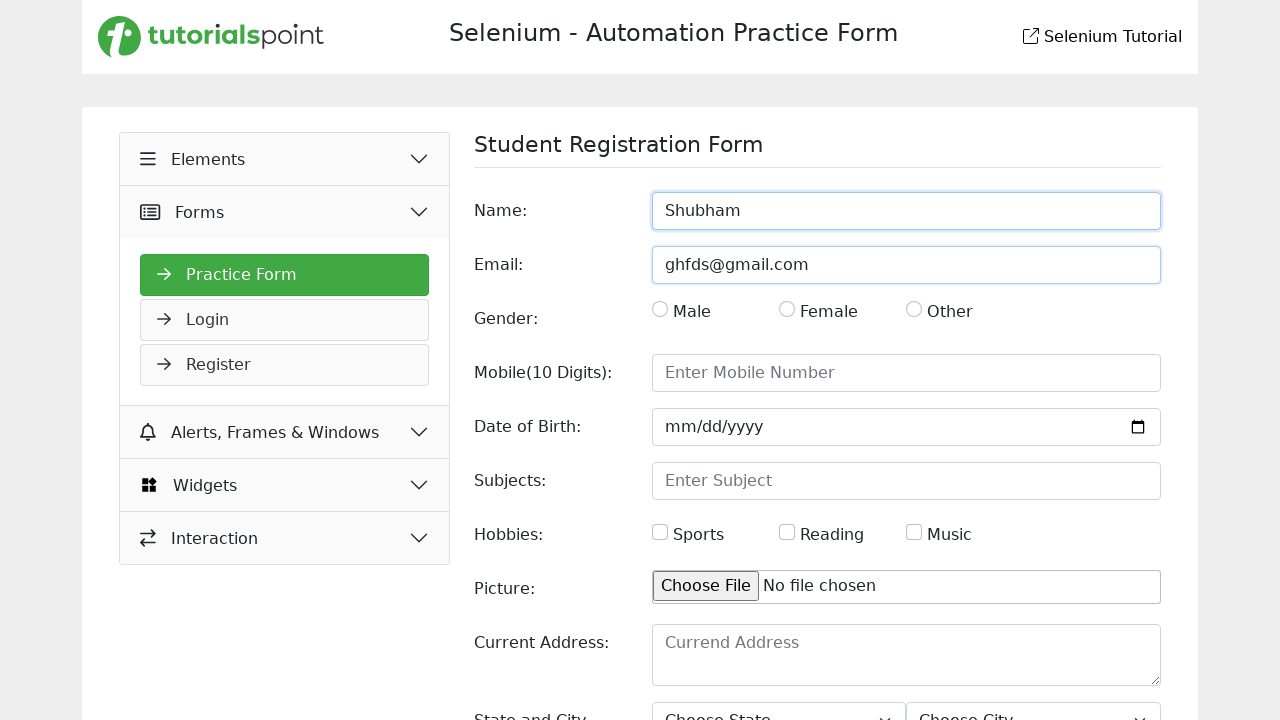

Clicked on gender field at (660, 309) on #gender
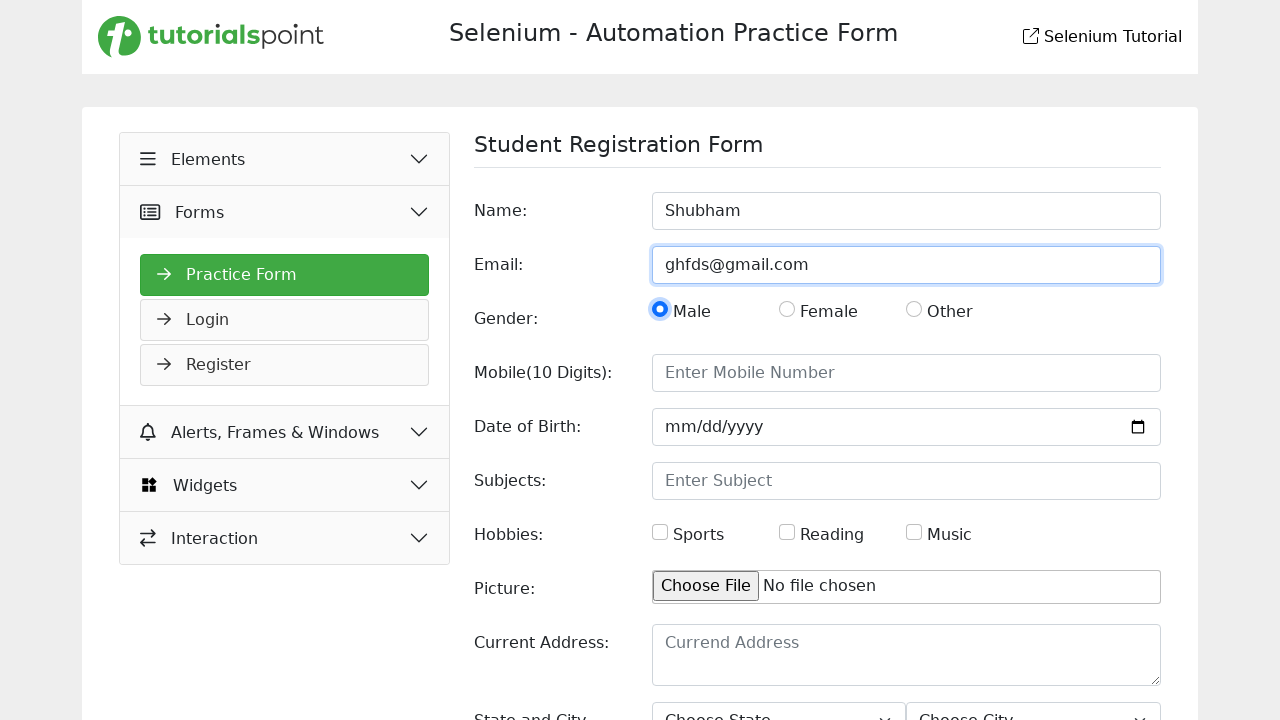

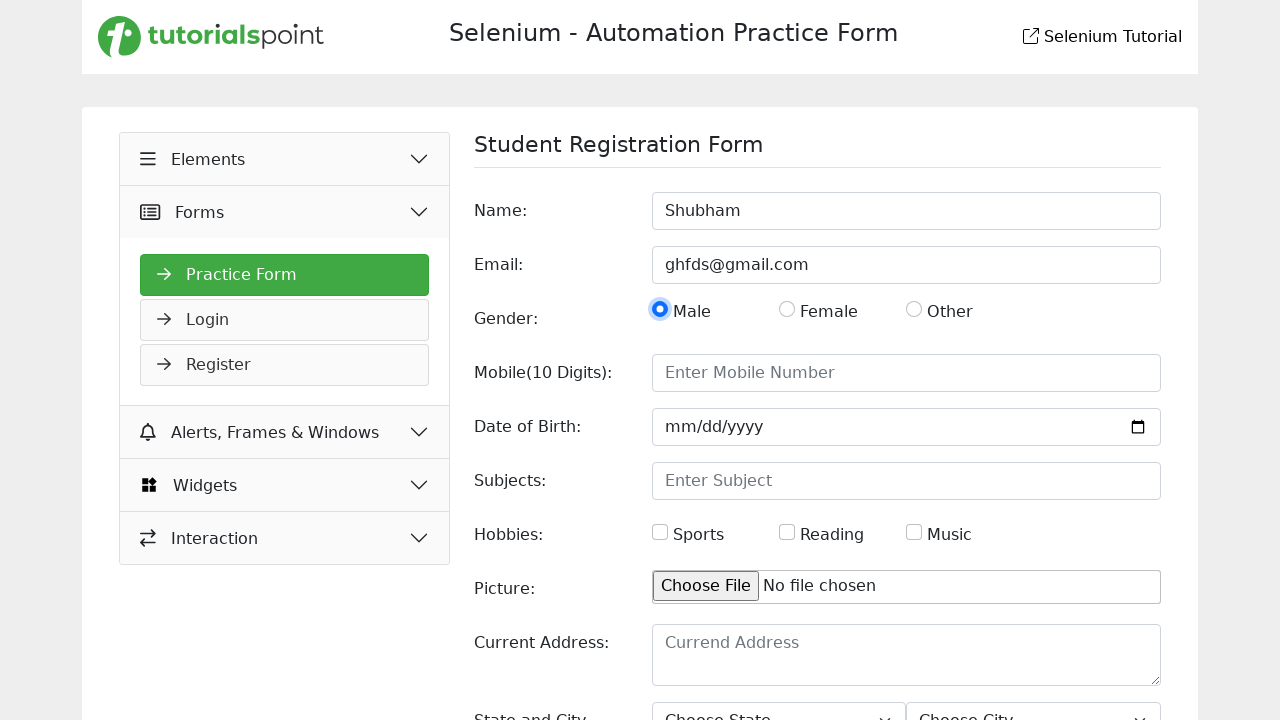